Navigates to Hats & Carriers page and verifies that product names are displayed in the product grid.

Starting URL: https://www.glendale.com

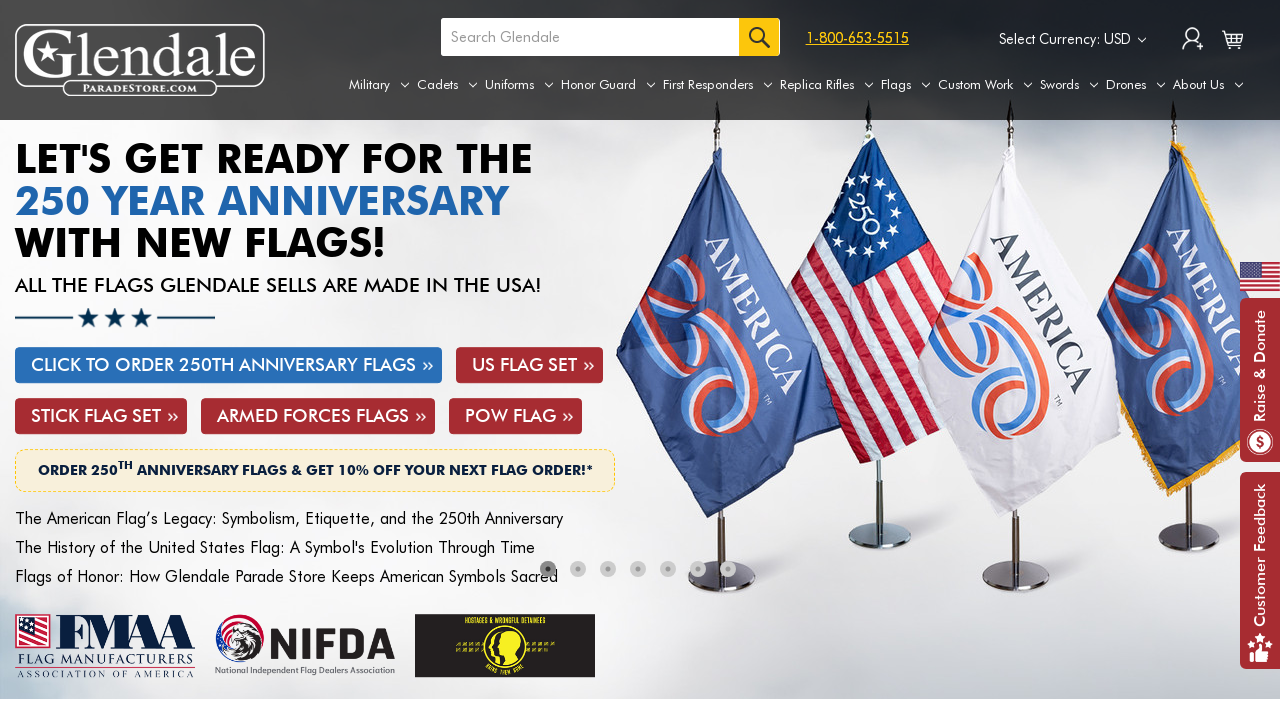

Hovered over Uniforms tab to reveal submenu at (519, 85) on a[aria-label='Uniforms']
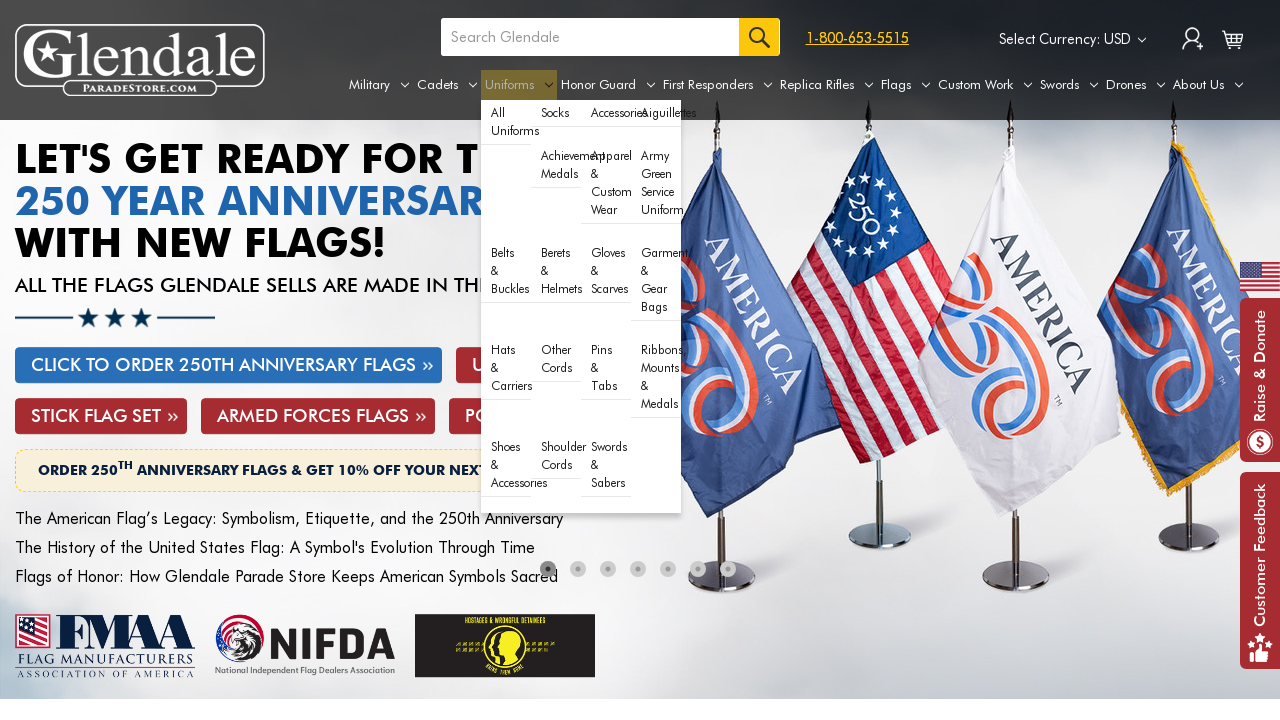

Clicked on Hats & Carriers submenu option at (506, 368) on xpath=//div[@id='navPages-29']/ul[@class='navPage-subMenu-list']/li[12]/a
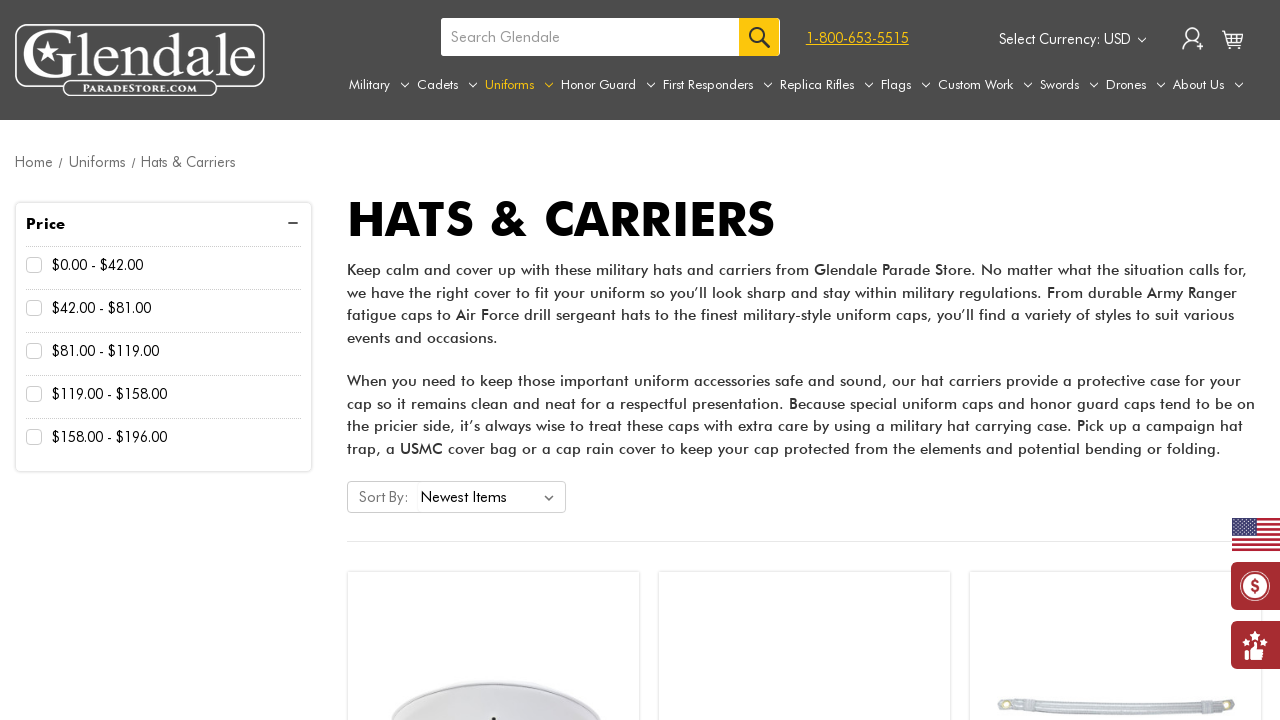

Product names loaded in the product grid
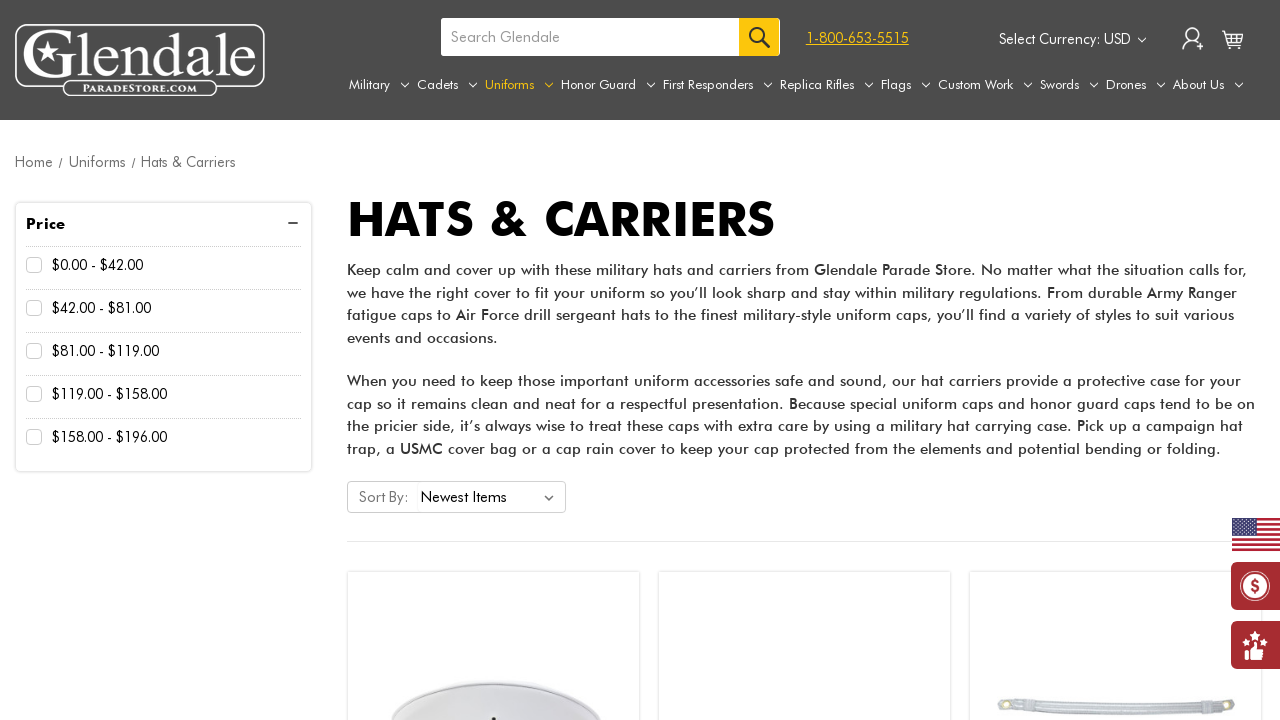

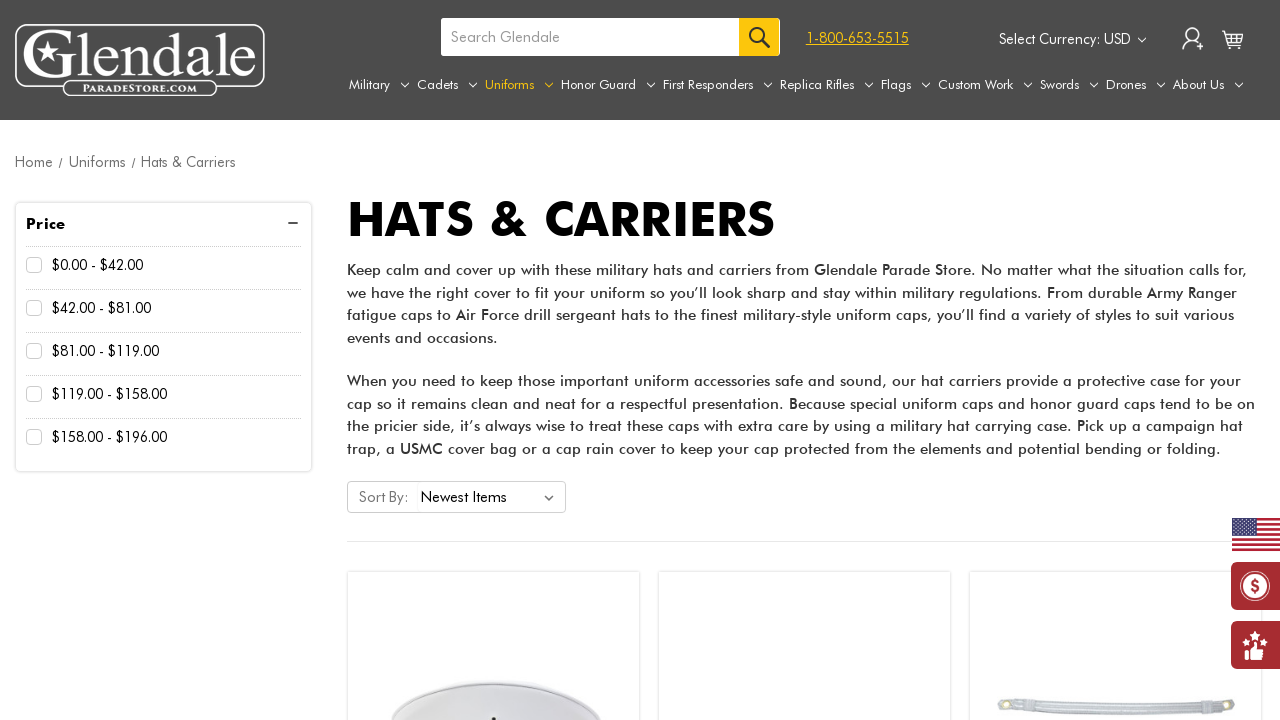